Tests file upload functionality by selecting a file via the file input element and submitting the upload form, then verifies the upload was successful.

Starting URL: https://the-internet.herokuapp.com/upload

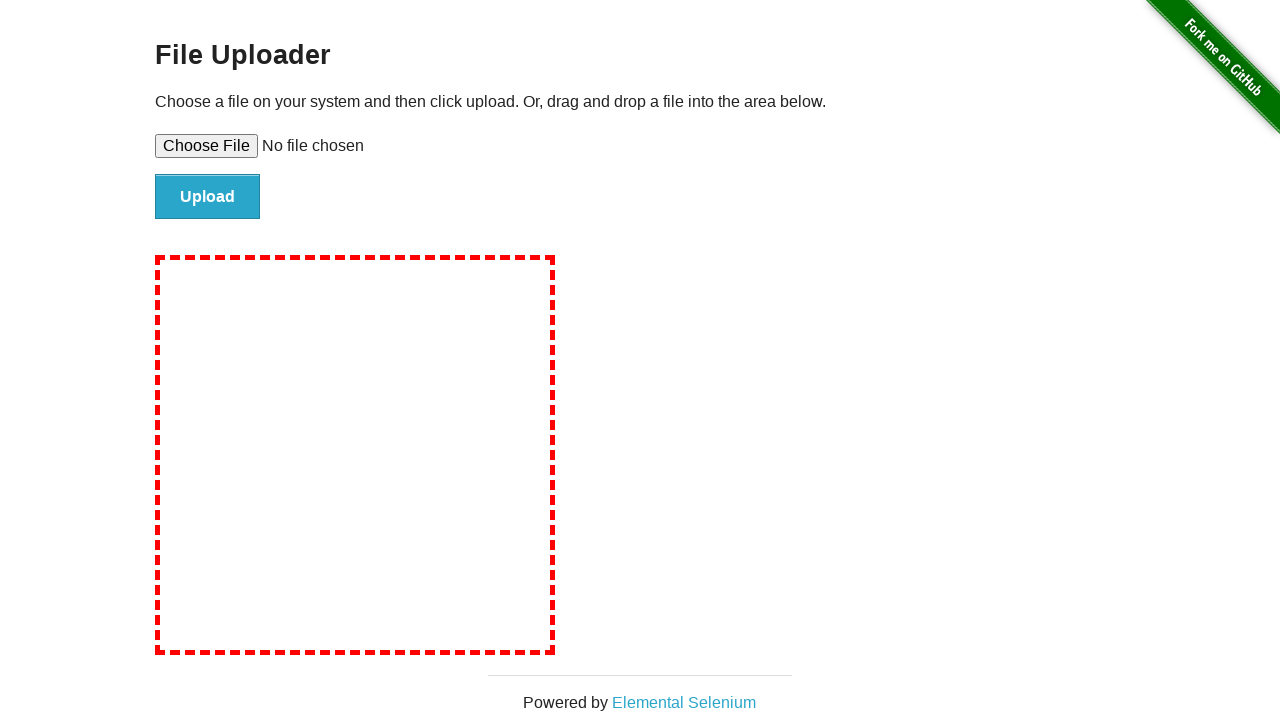

Created temporary test file for upload
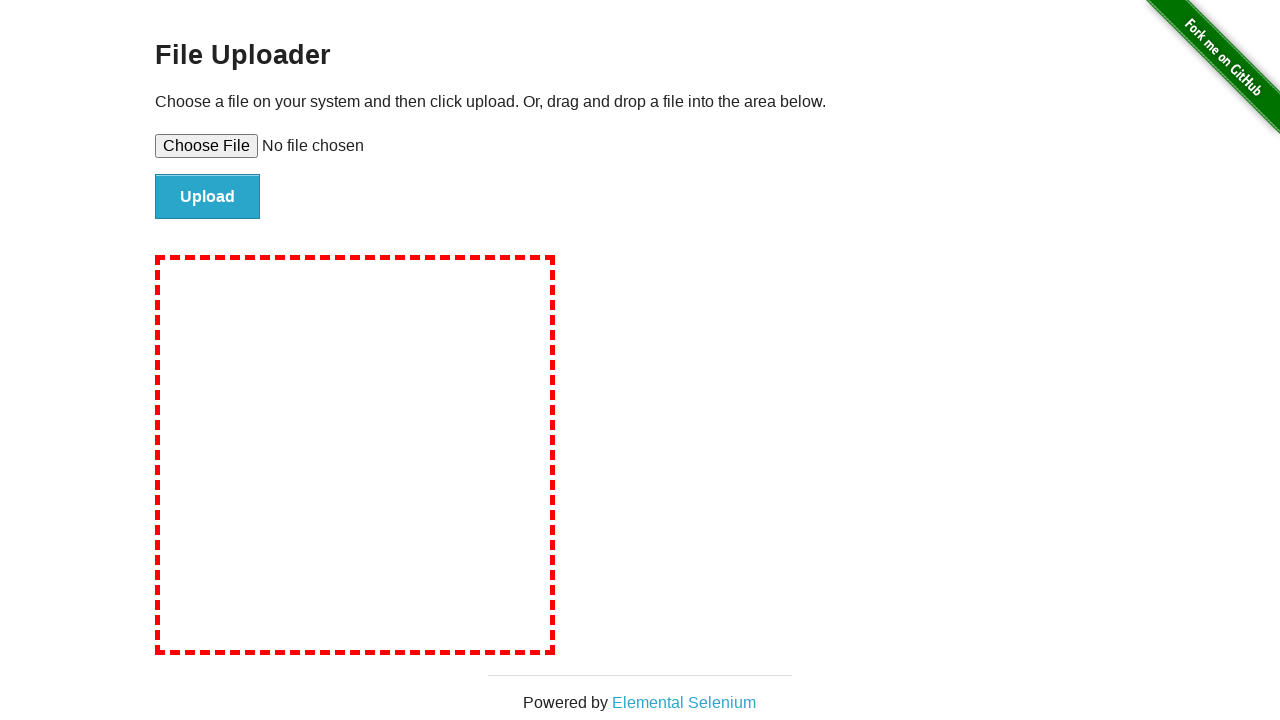

Selected test file via file input element
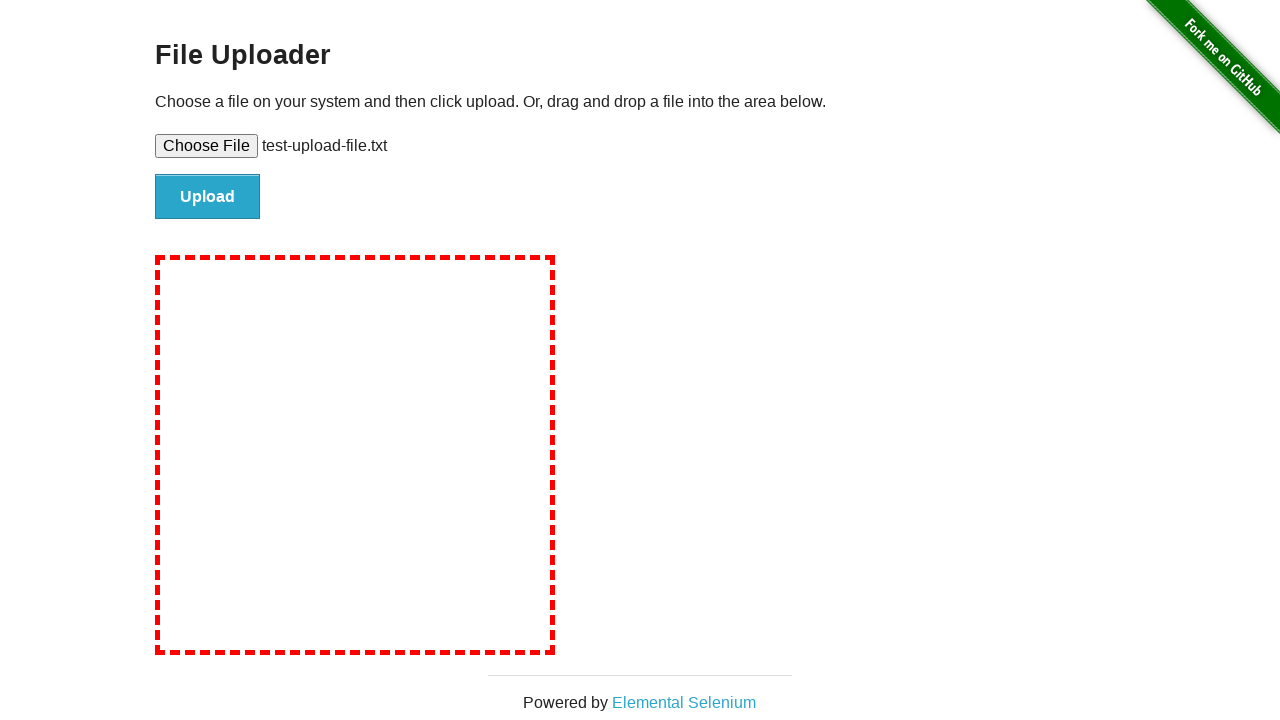

Clicked file submit button to upload at (208, 197) on #file-submit
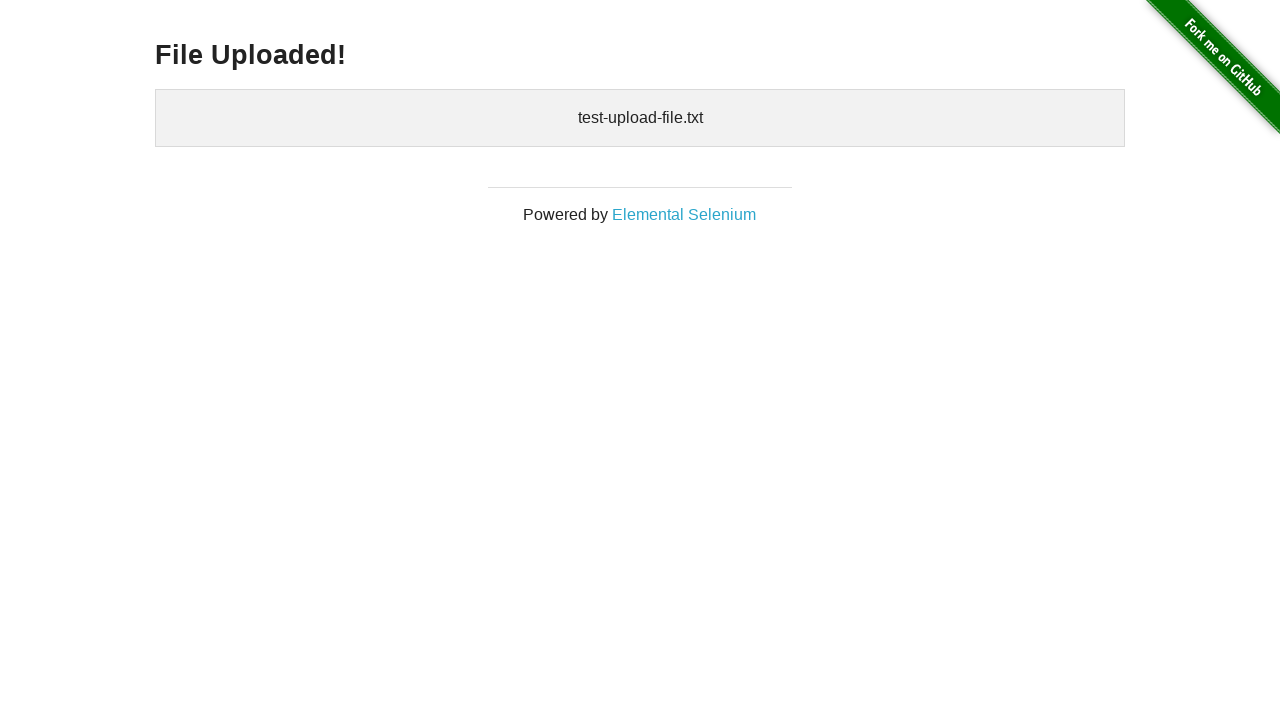

Upload confirmation message appeared, verifying successful file upload
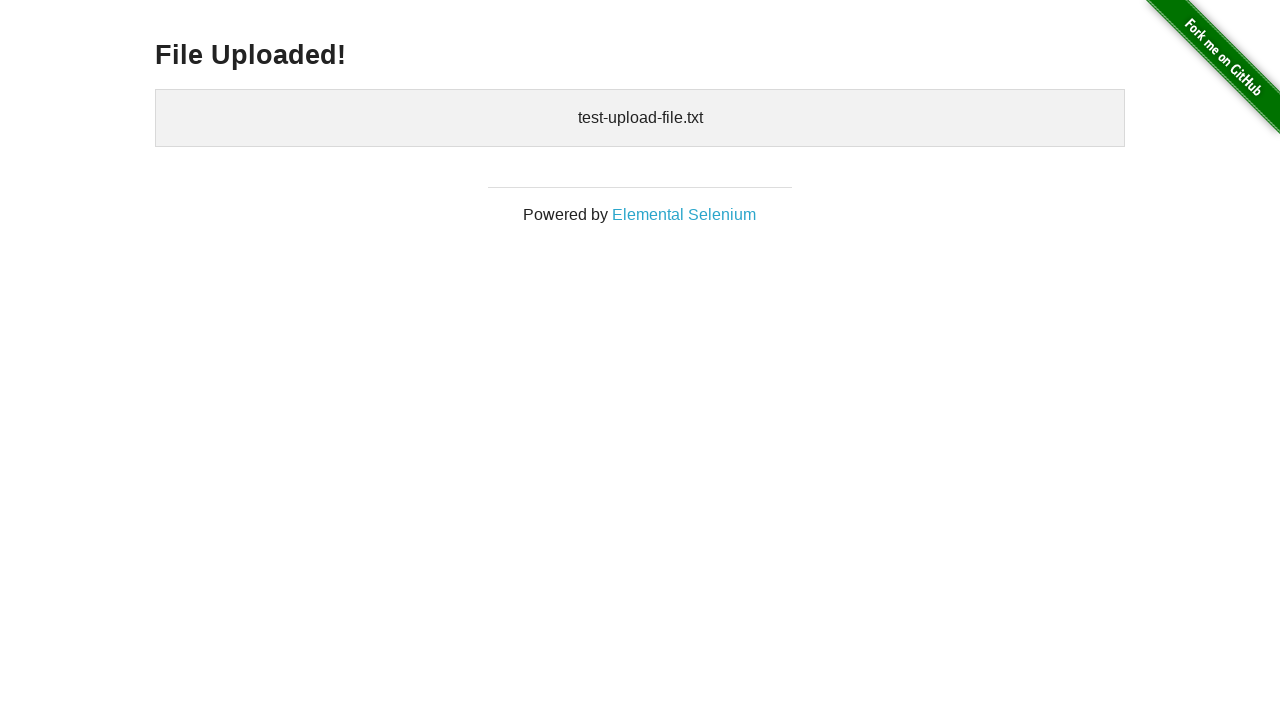

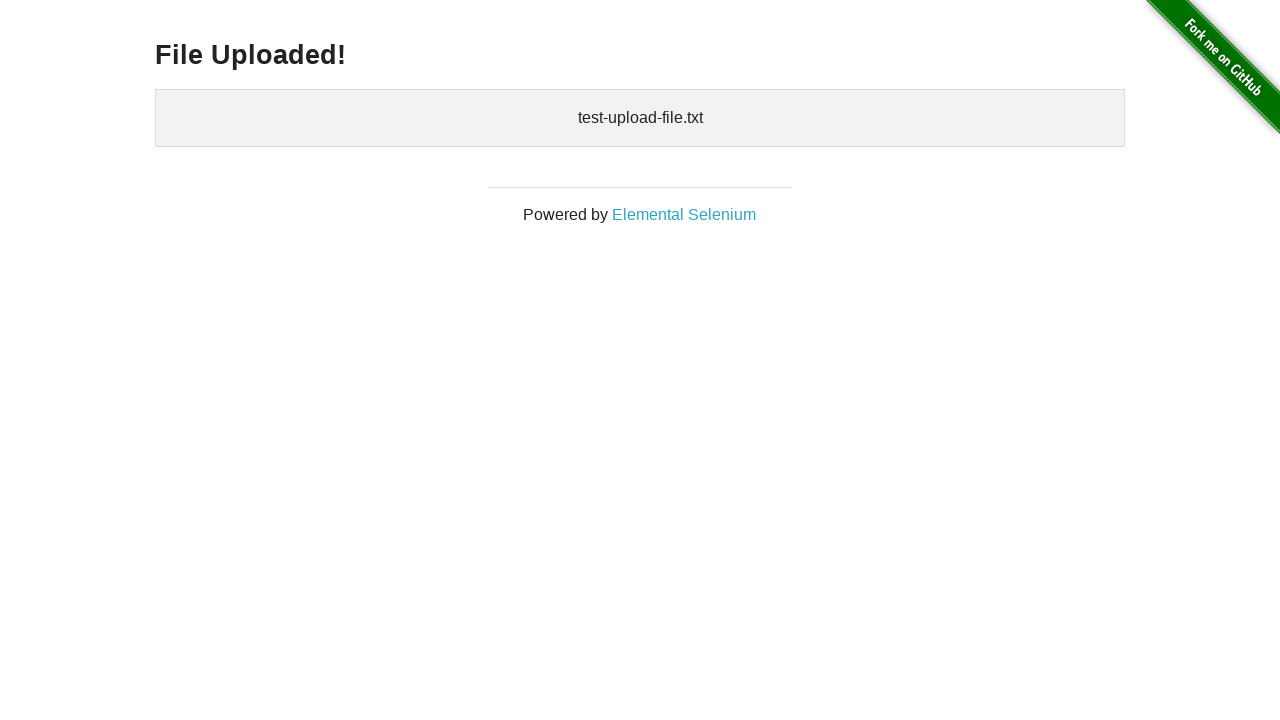